Tests dropdown selection functionality on a government registration page by selecting cities/provinces using different methods (index, value, visible text) and verifying the selections

Starting URL: https://egov.danang.gov.vn/reg

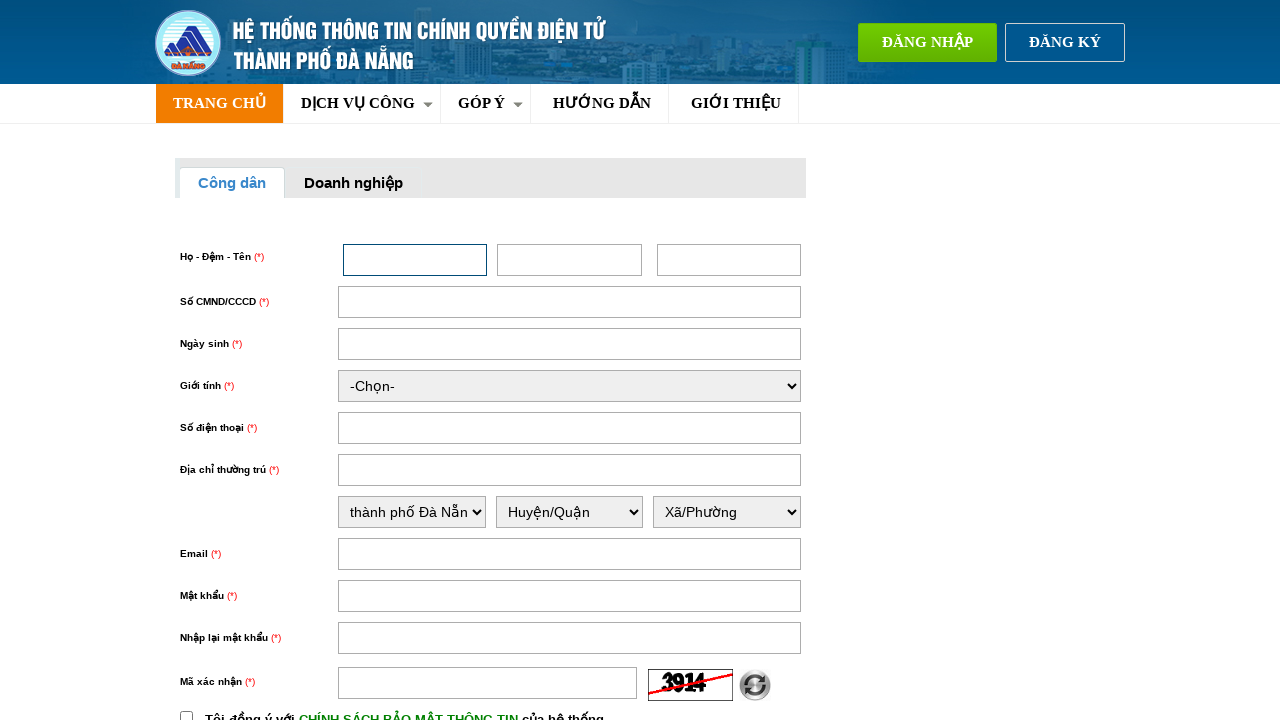

Selected city/province by index 4 from dropdown on select[name='tinhThuongTru']
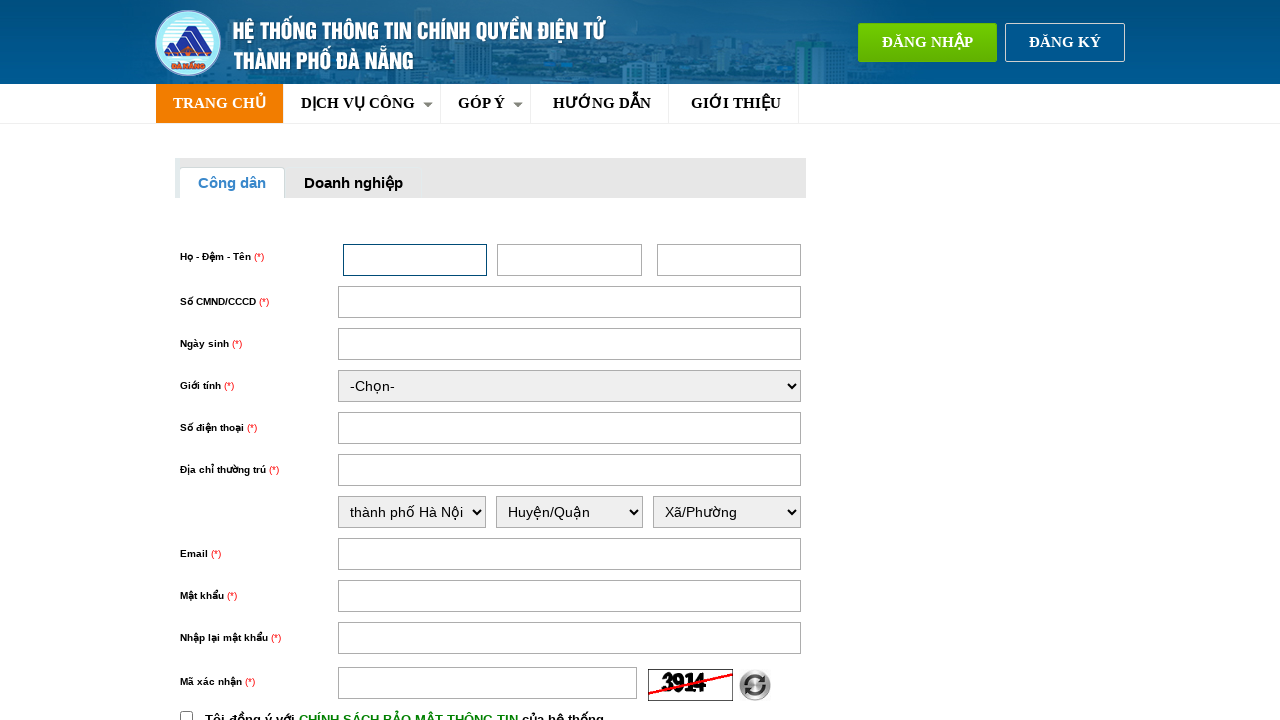

Selected city/province with value '9715' from dropdown on select[name='tinhThuongTru']
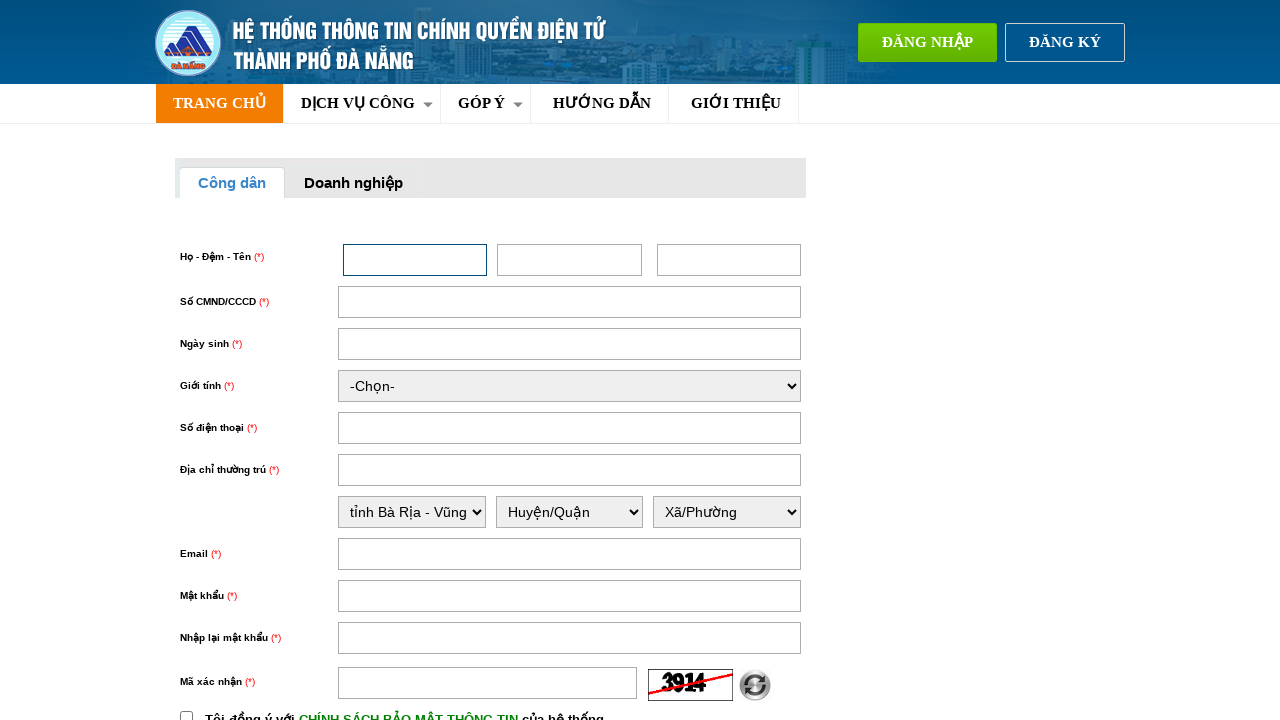

Selected 'tỉnh Lạng Sơn' from dropdown by visible text on select[name='tinhThuongTru']
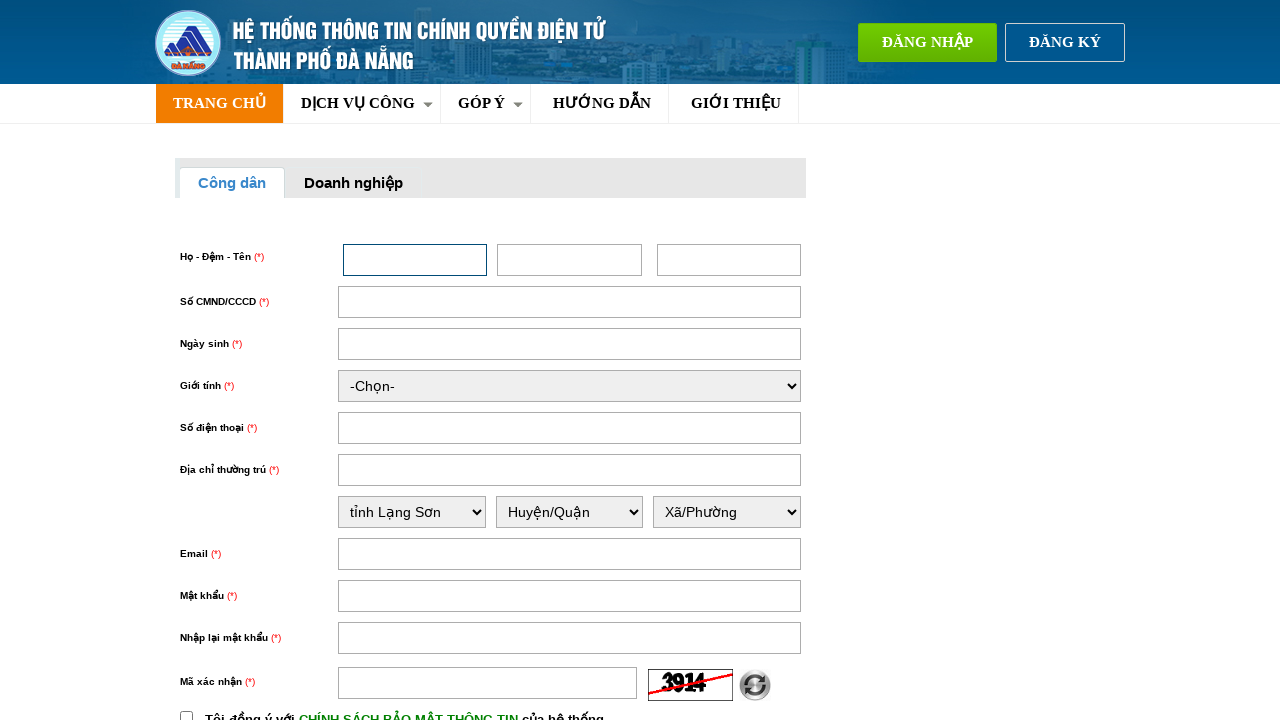

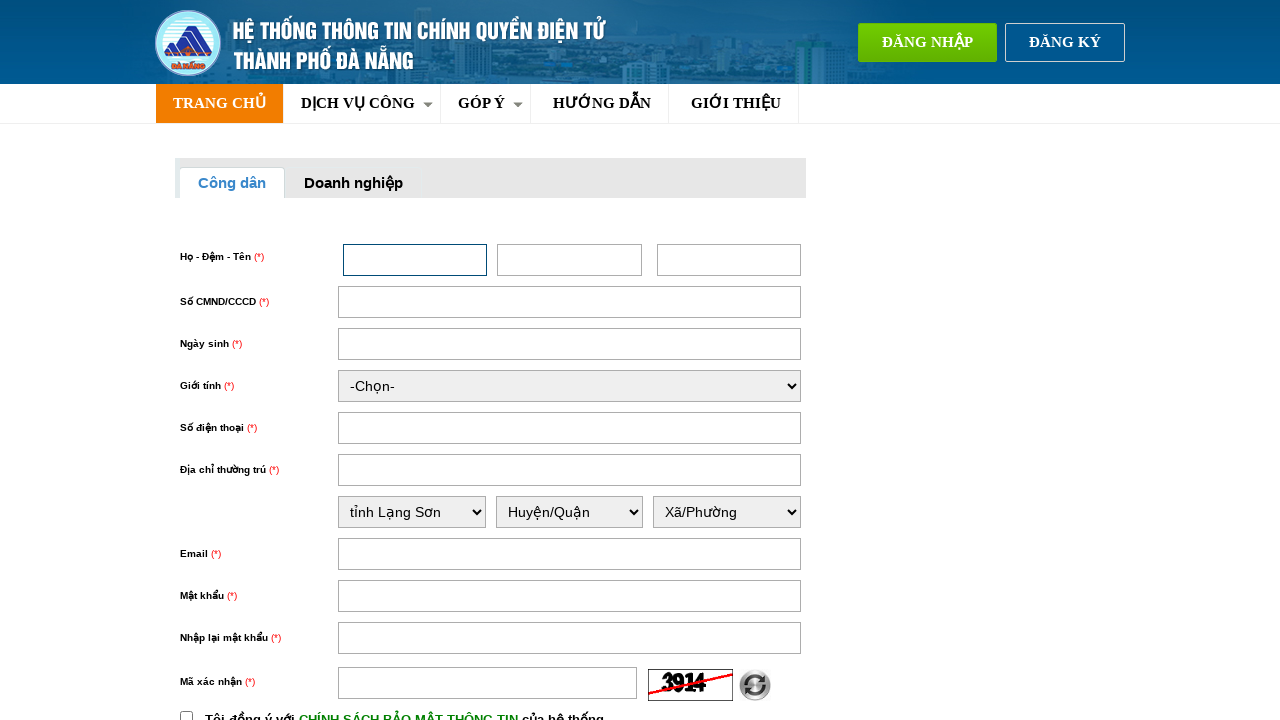